Tests the Playwright documentation homepage by verifying the "Get Started" link has the correct href attribute, clicking it, and verifying navigation to the intro page

Starting URL: https://playwright.dev

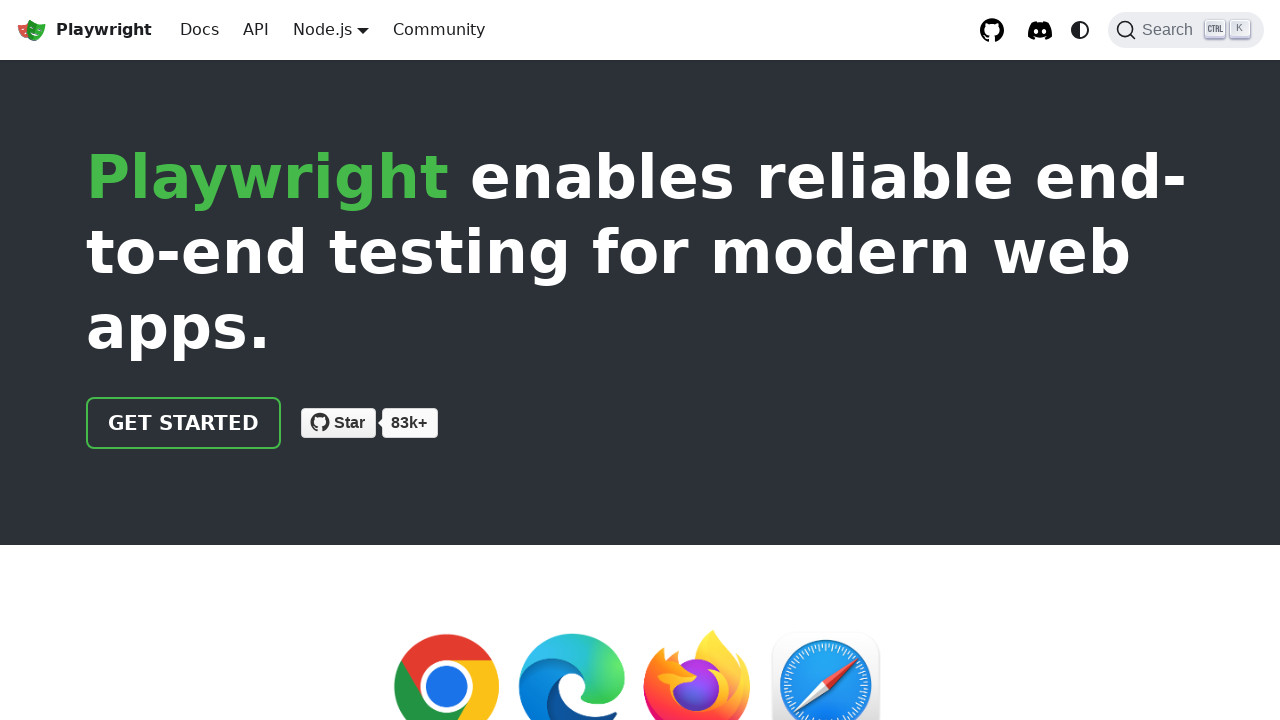

Located the 'Get Started' link element
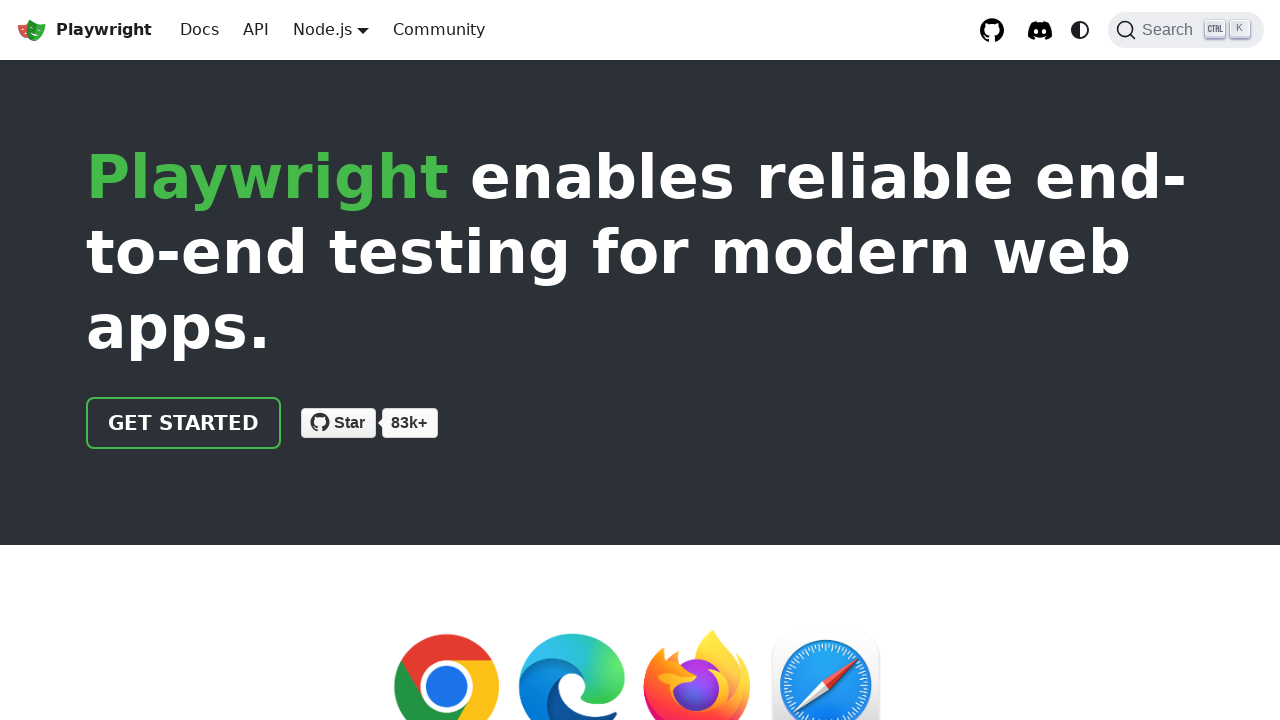

Verified 'Get Started' link has correct href attribute '/docs/intro'
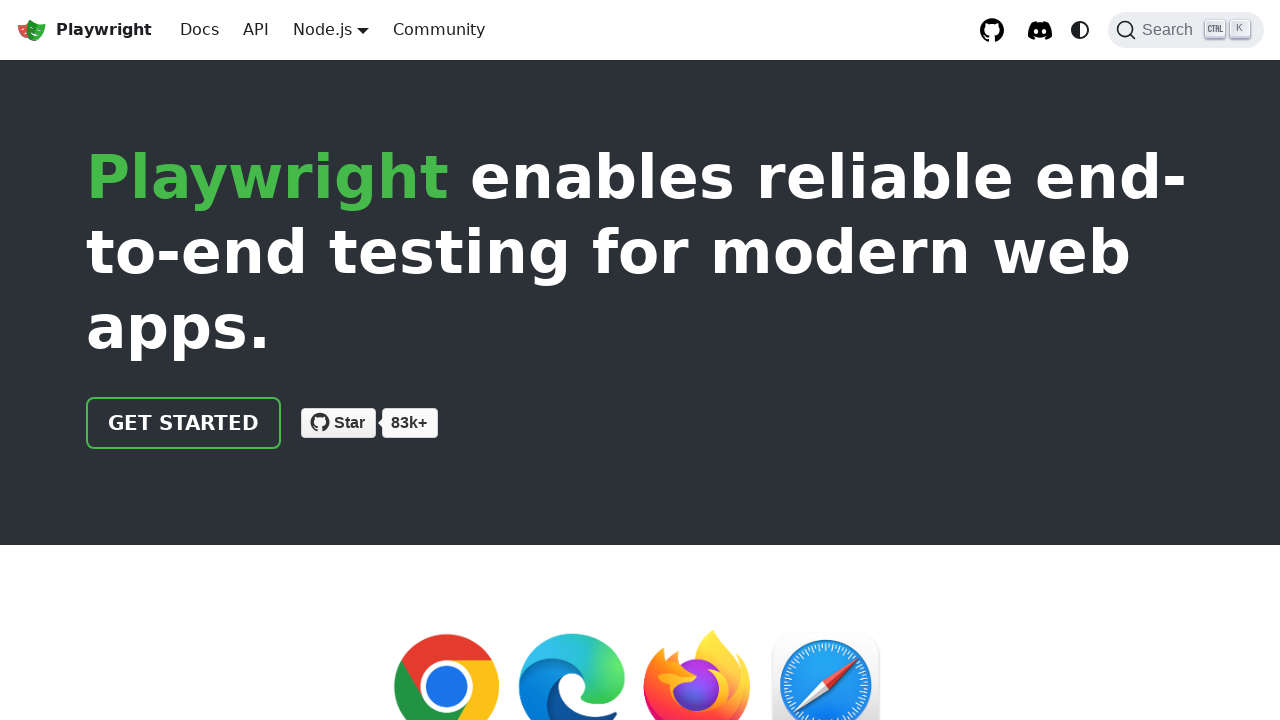

Clicked the 'Get Started' link at (184, 423) on internal:role=link[name="Get Started"i]
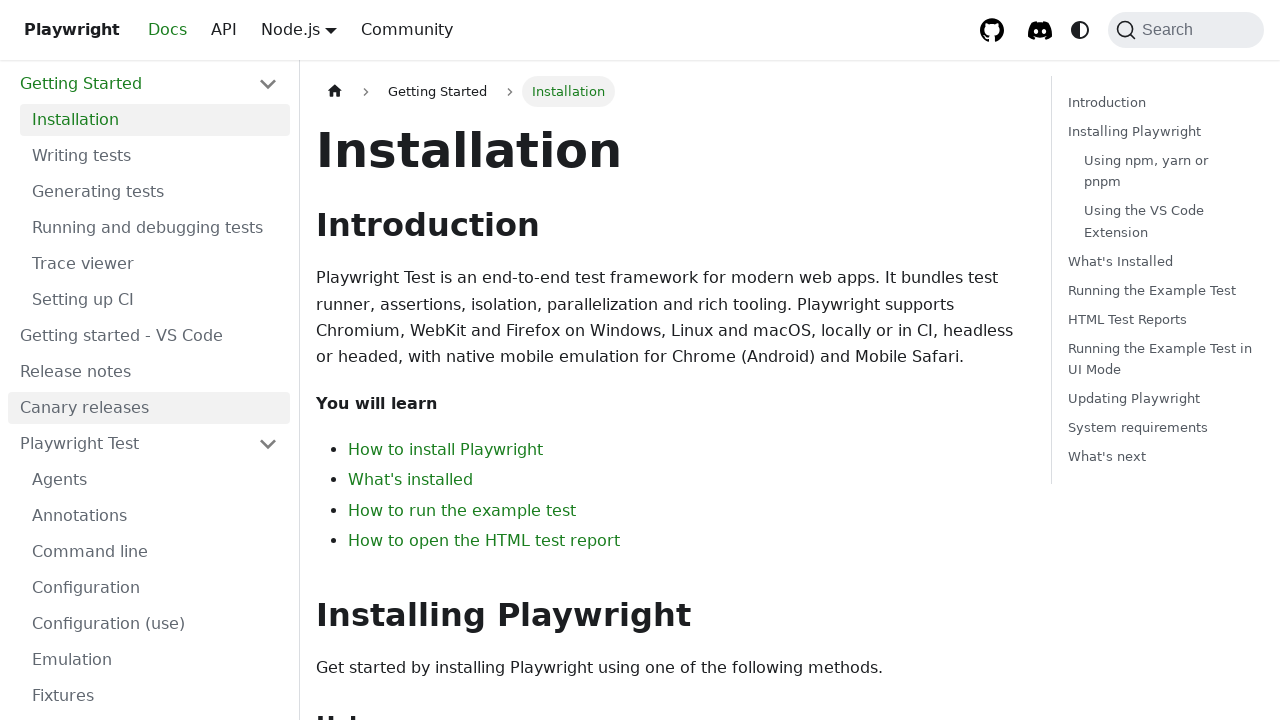

Navigated to intro page and verified URL contains '/intro'
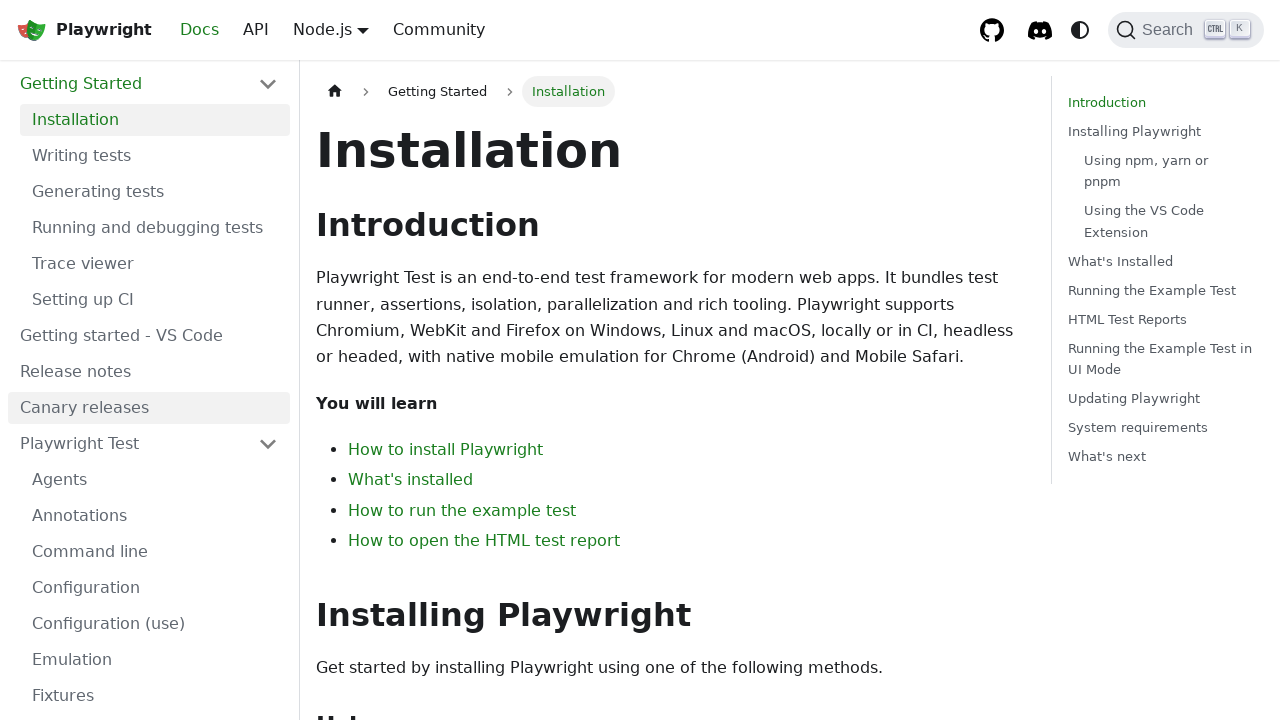

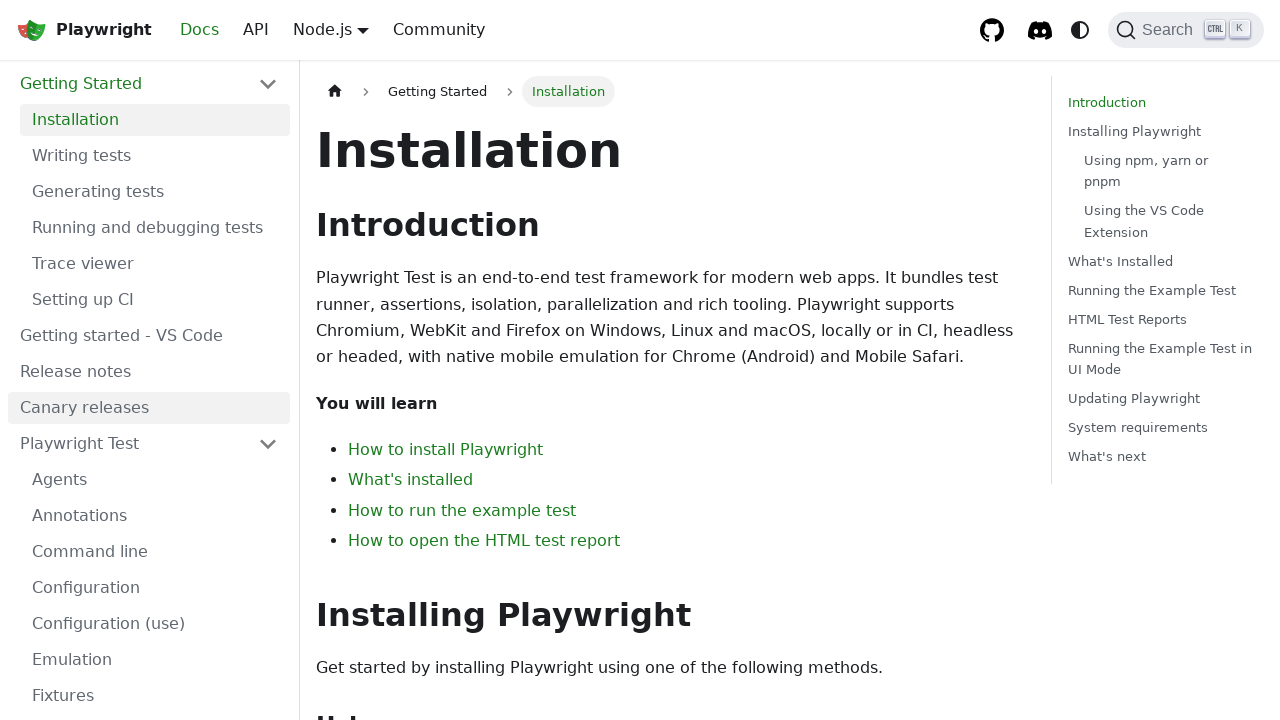